Opens the web form, fills in a textarea with multiline text, submits the form, and verifies successful submission

Starting URL: https://bonigarcia.dev/selenium-webdriver-java/

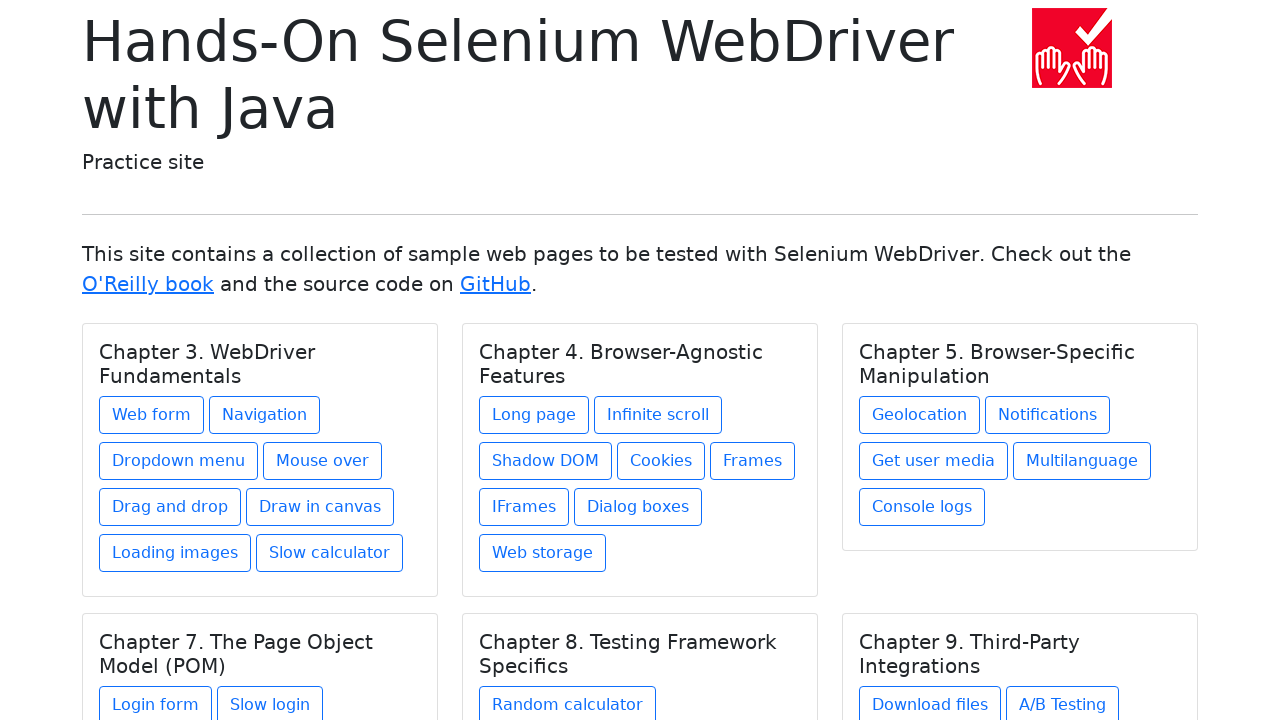

Navigated to starting URL
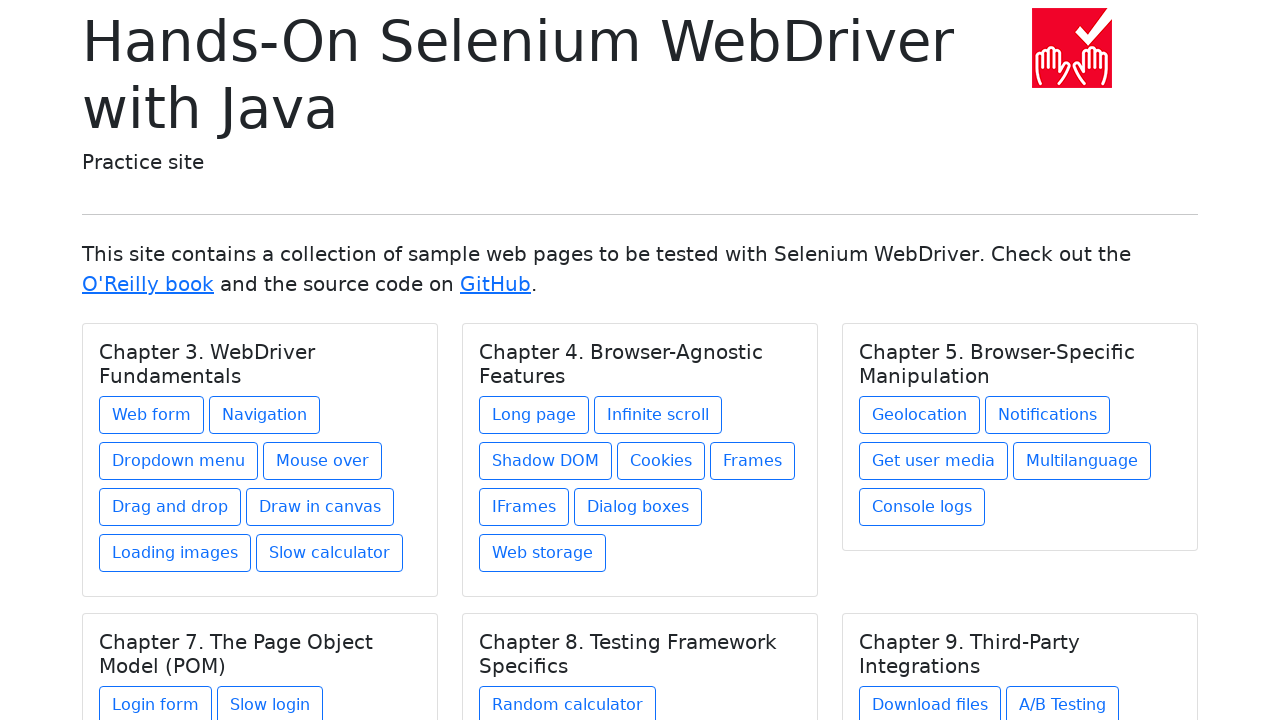

Clicked link to web form at (152, 415) on a[href='web-form.html']
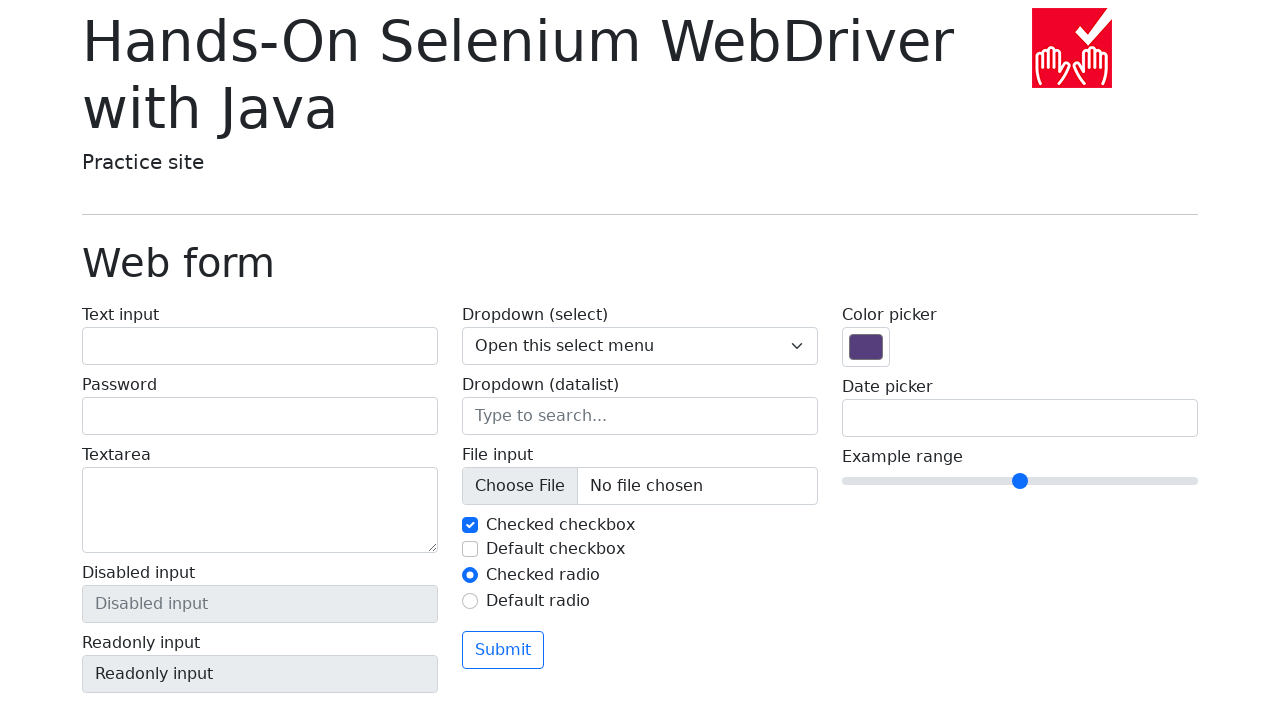

Filled textarea with multiline text 'Test\nTest2' on textarea[name='my-textarea']
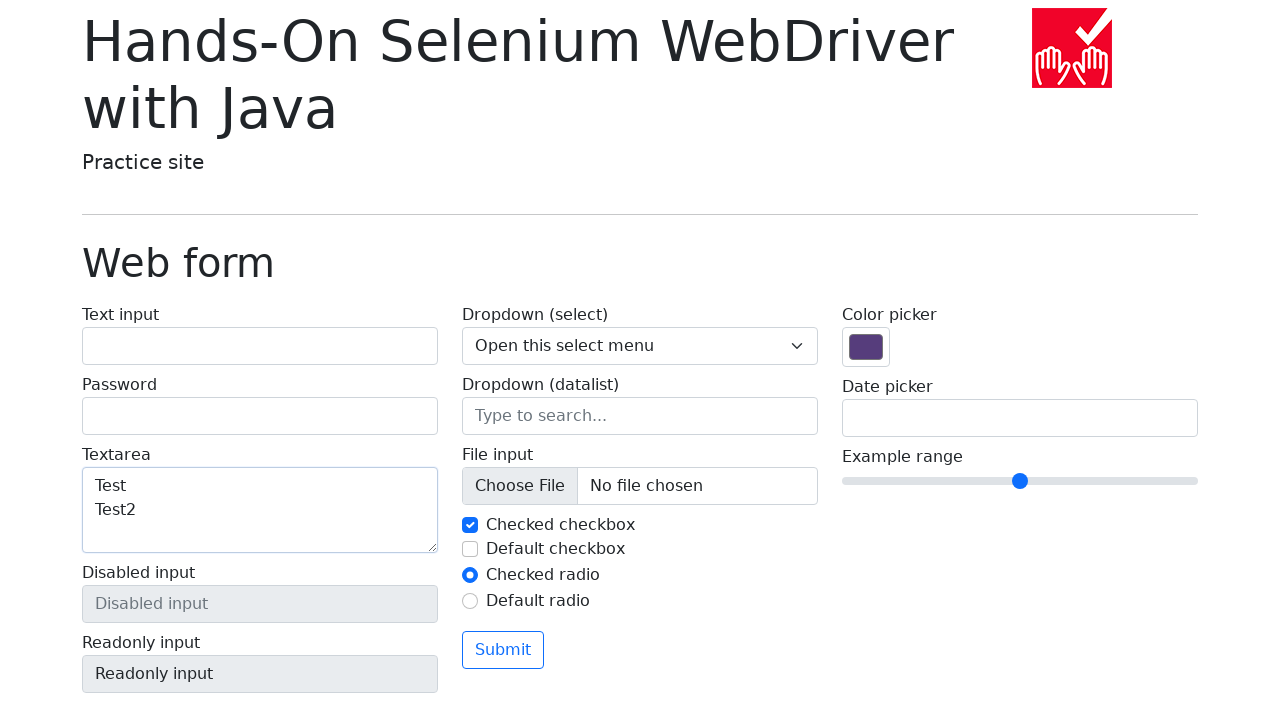

Clicked Submit button to submit the form at (503, 650) on button:has-text('Submit')
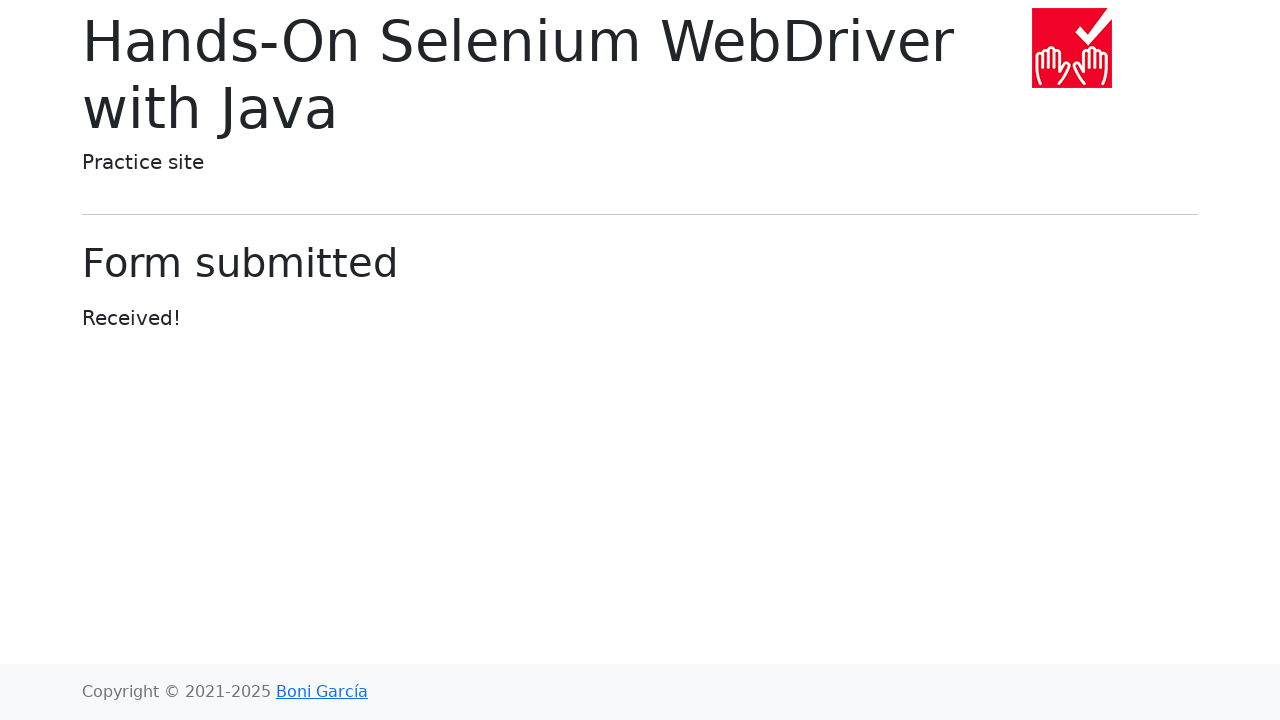

Located form submission confirmation heading
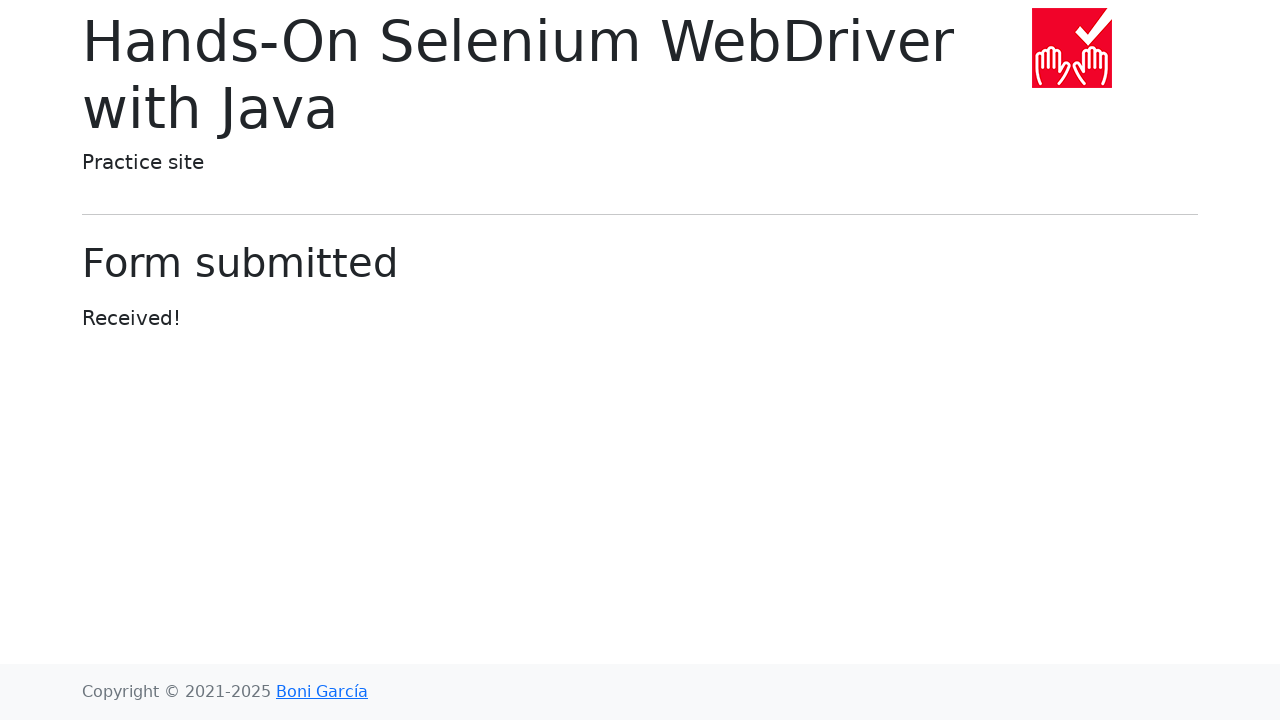

Verified form submission success - heading shows 'Form submitted'
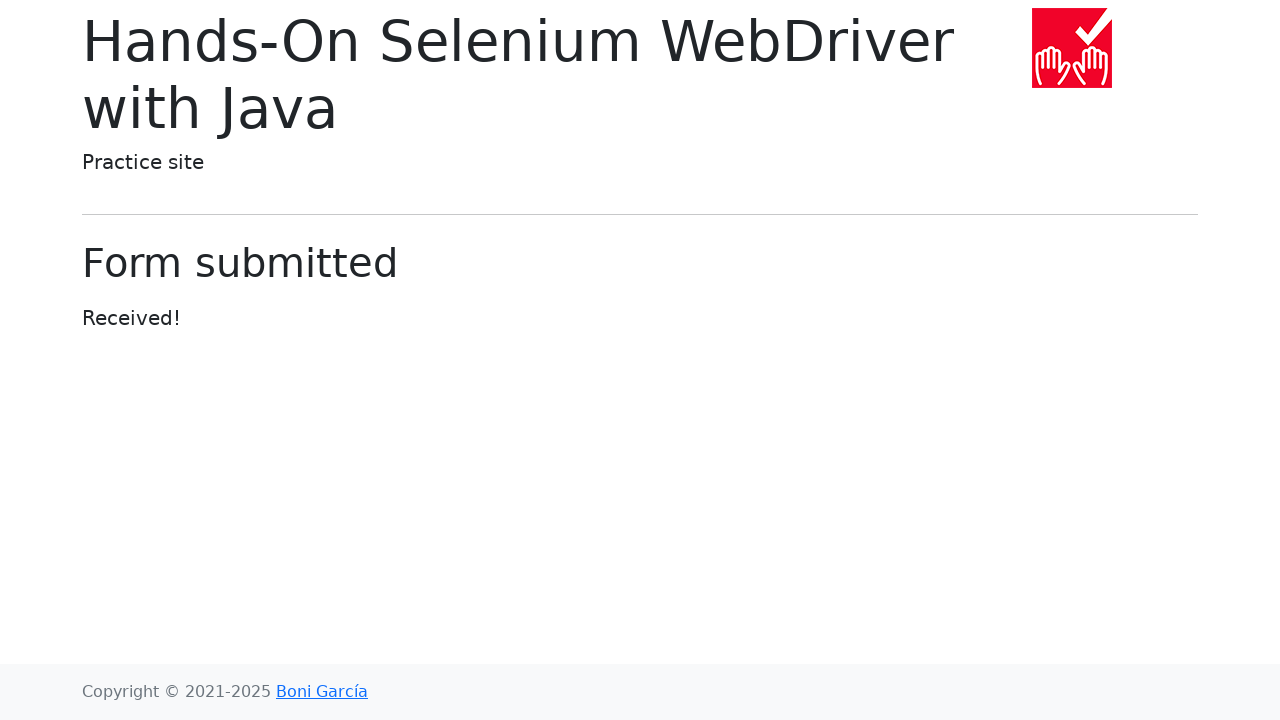

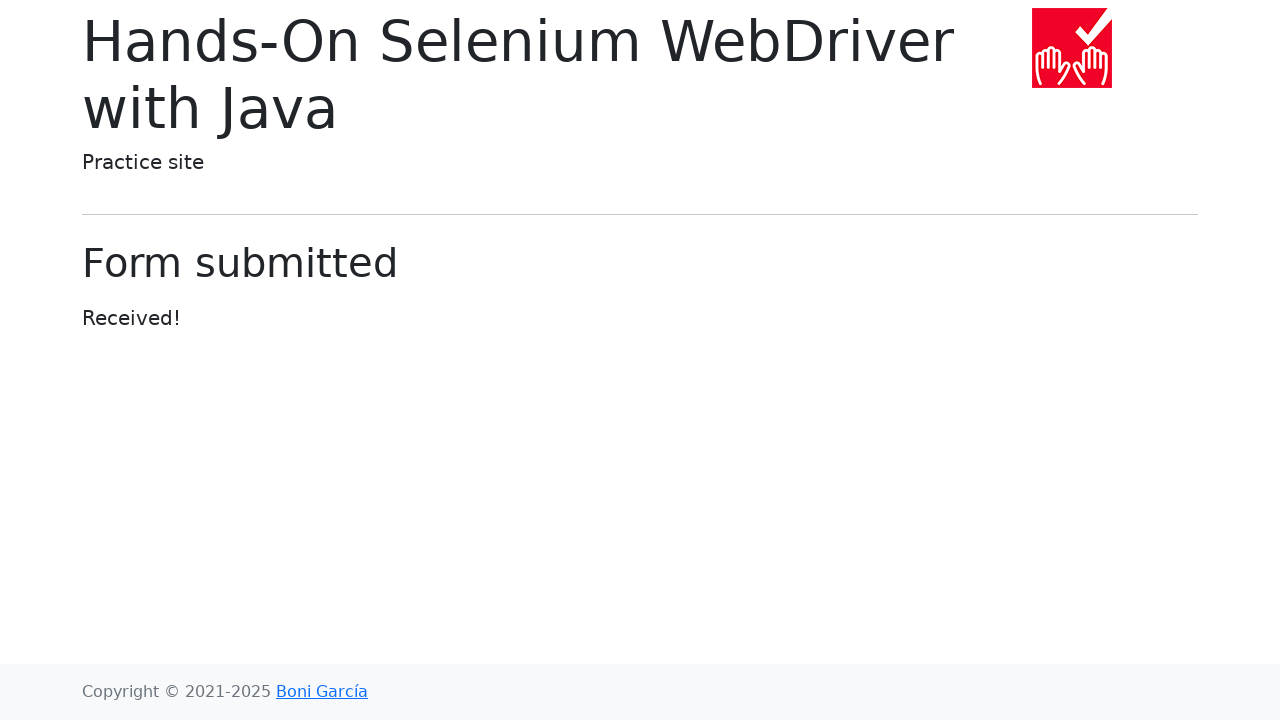